Verifies that a canvas element is displayed on the page

Starting URL: https://the-internet.herokuapp.com/challenging_dom

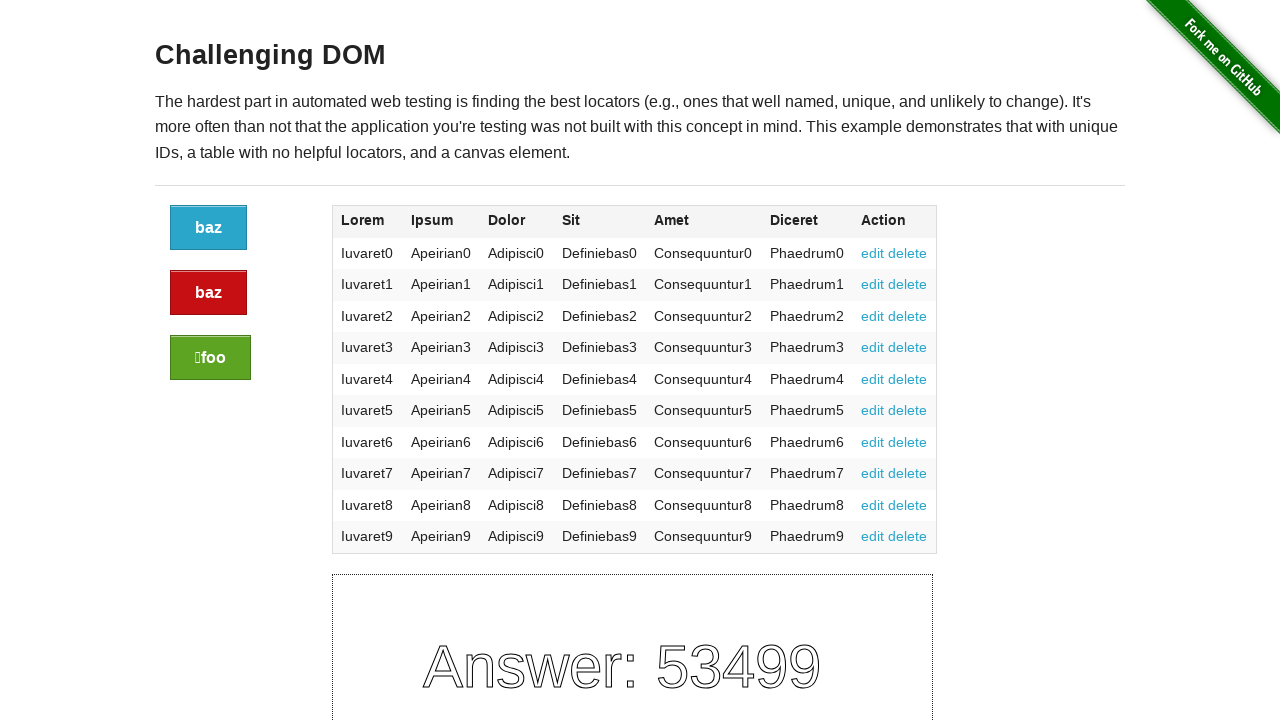

Navigated to challenging DOM page
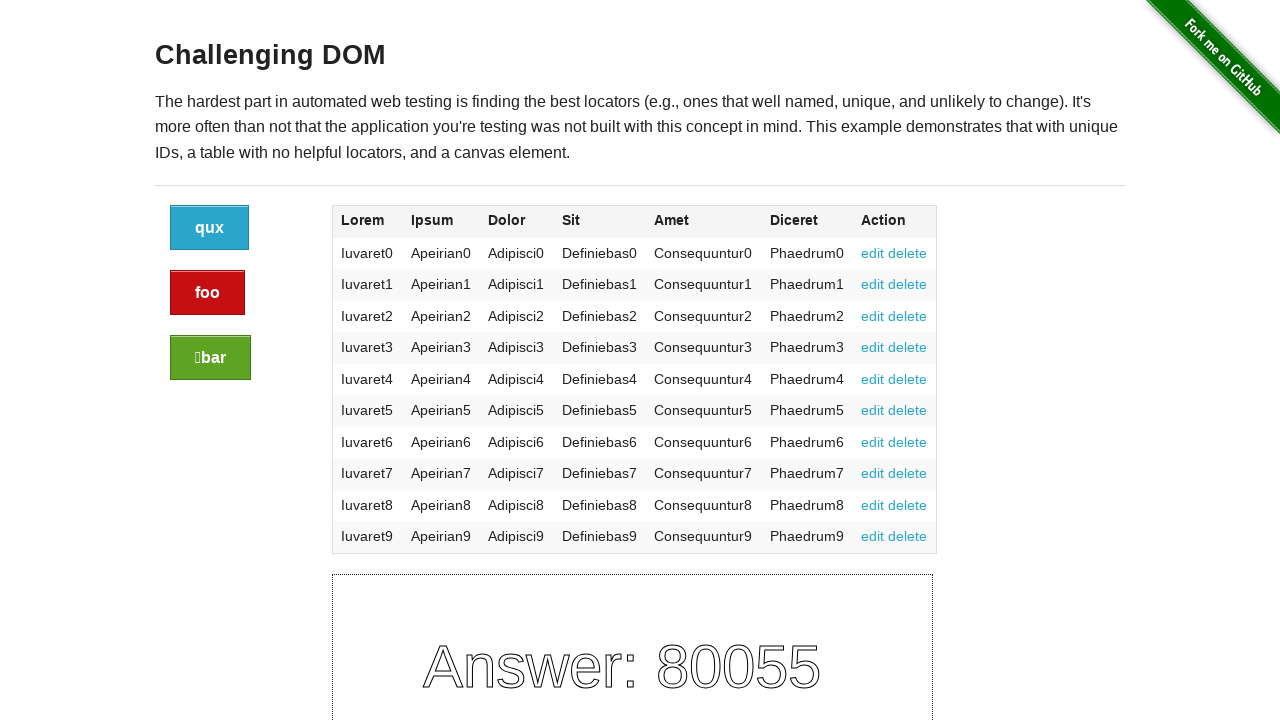

Located canvas element on page
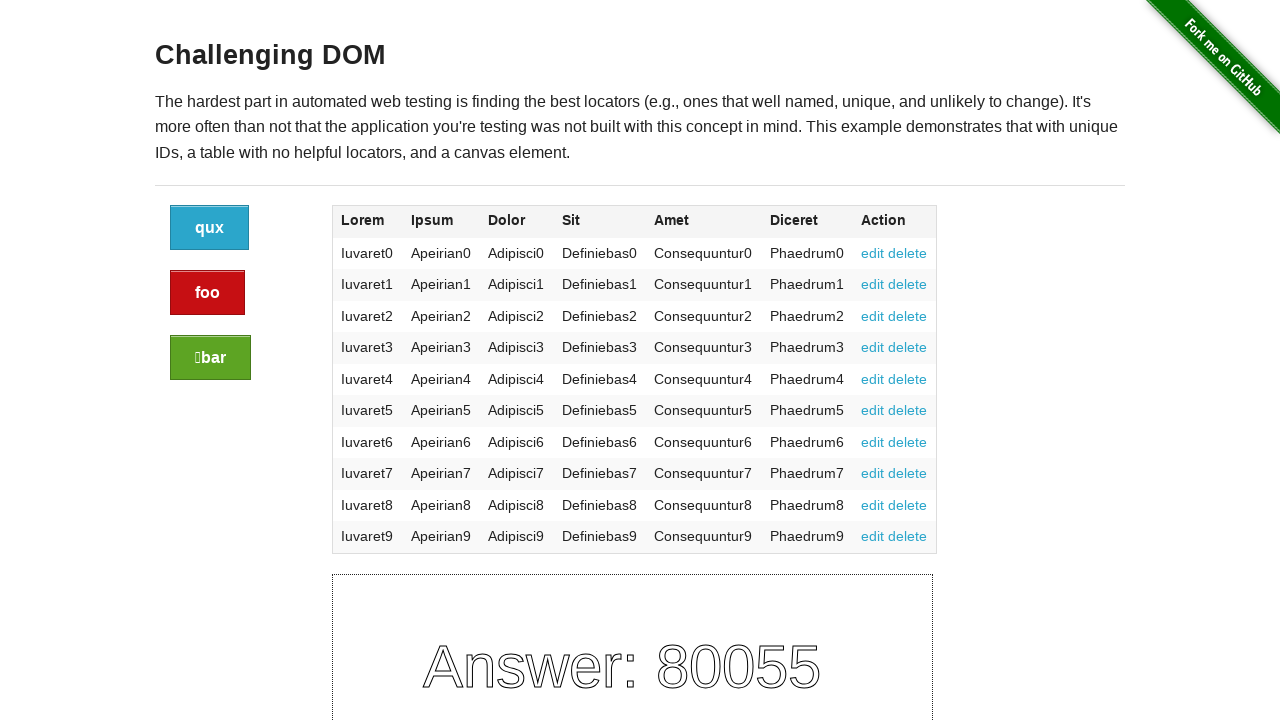

Verified that canvas element is displayed
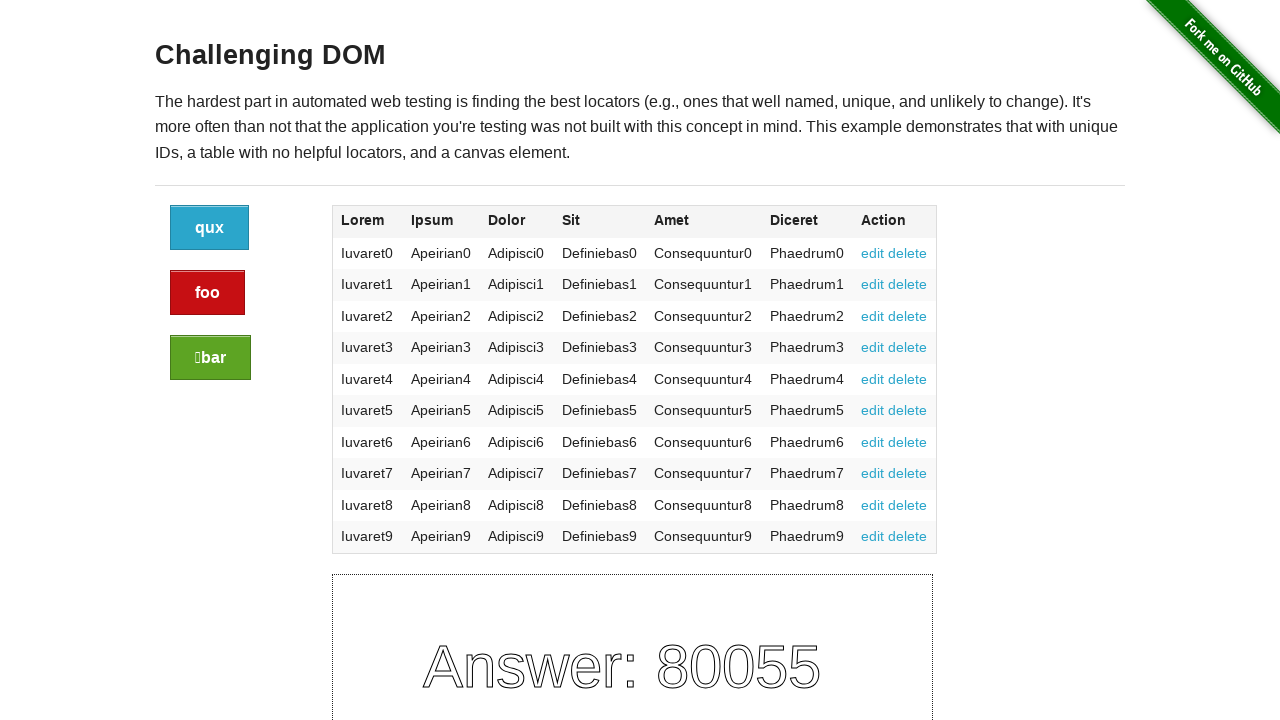

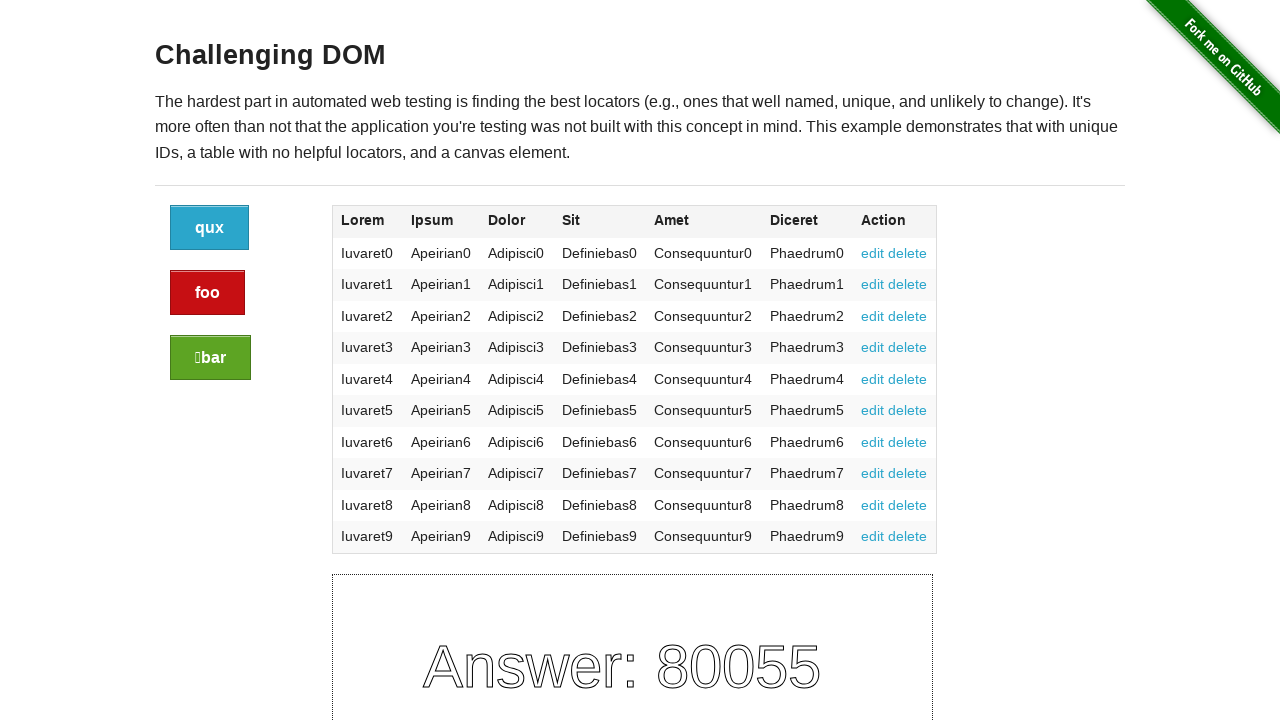